Tests file upload functionality by uploading a test file to the upload field

Starting URL: https://demoqa.com/upload-download

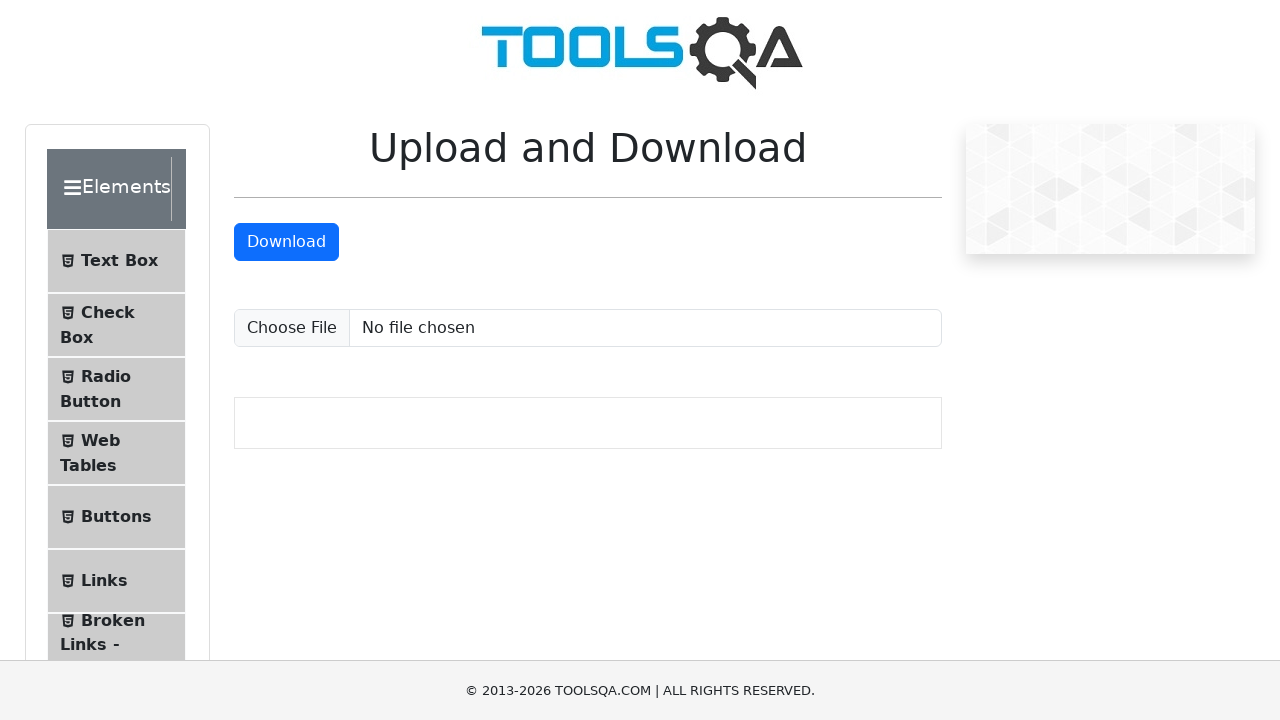

Uploaded test file (test_file.txt) to the file input field
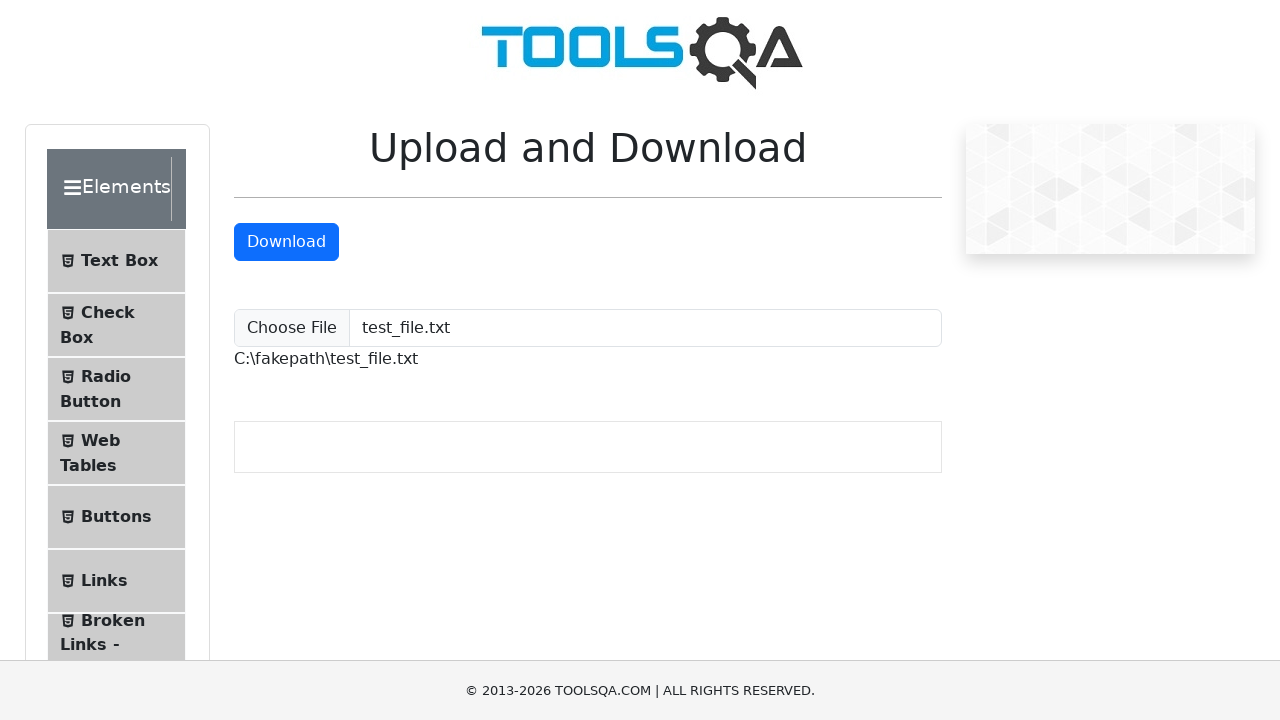

Waited 2 seconds for file upload to process
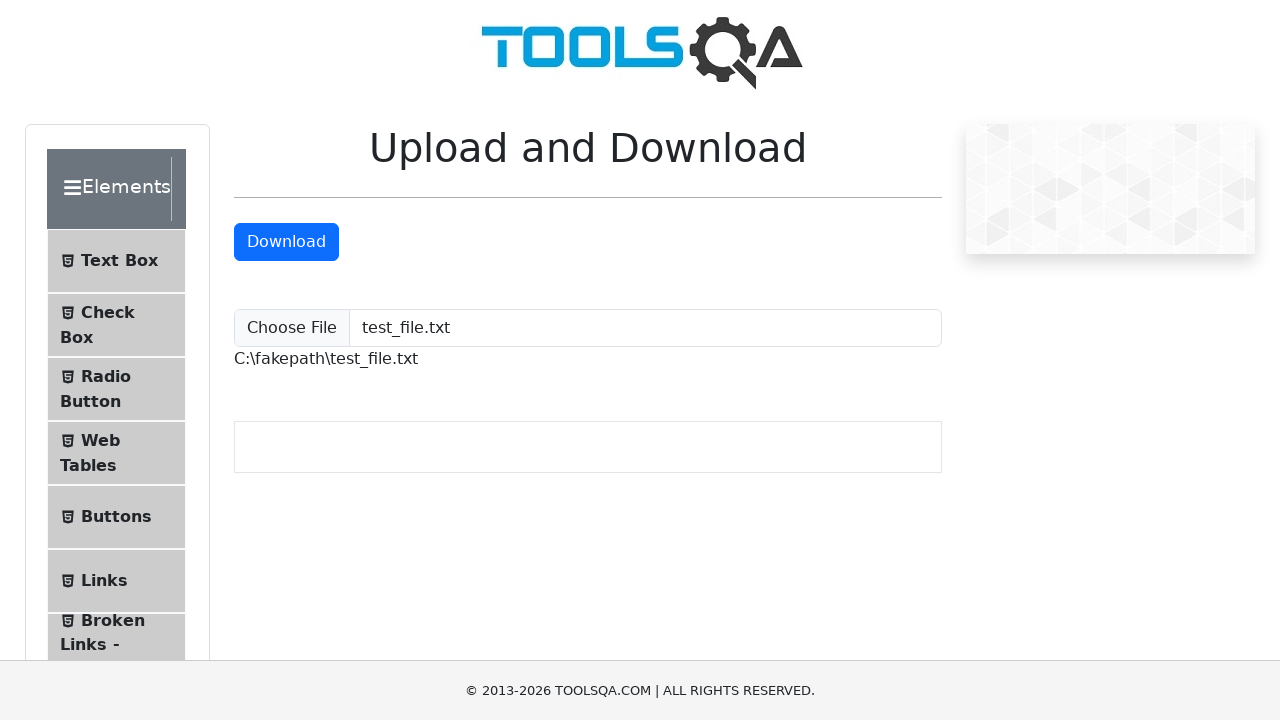

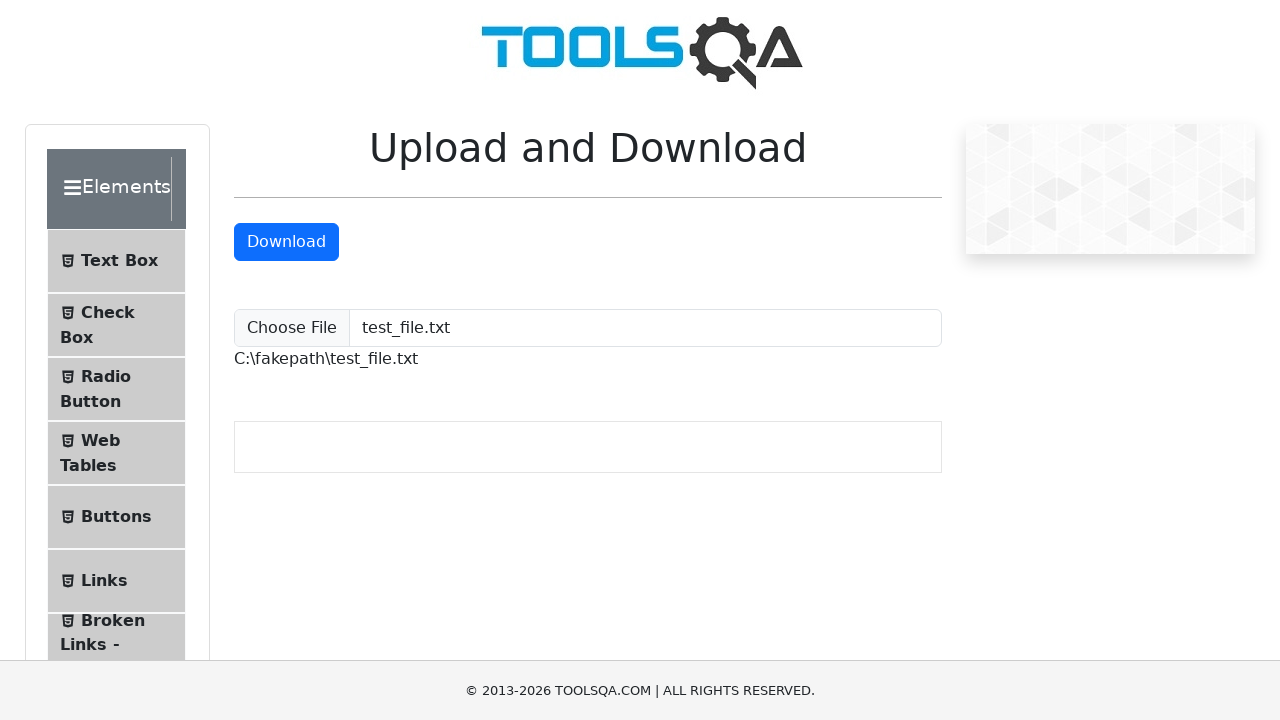